Tests multiplication on the calculator by entering 423 × 525 and clicking equals to get the result

Starting URL: https://www.calculator.net/

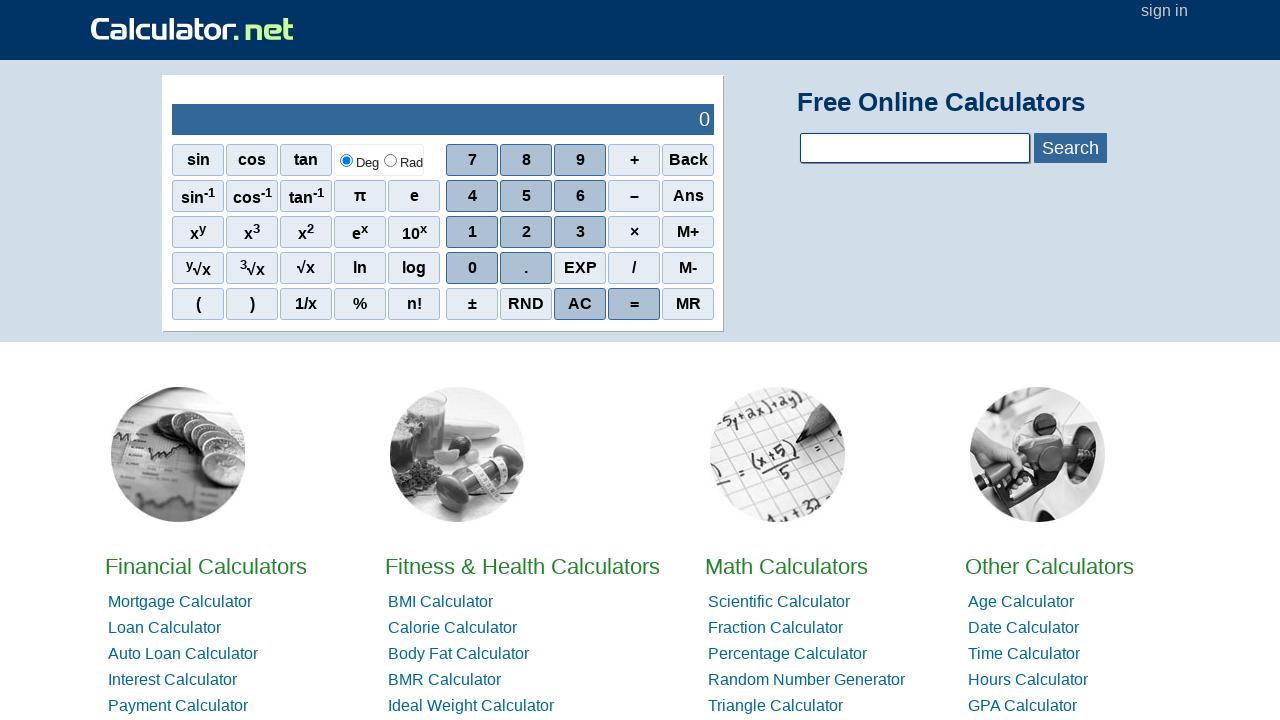

Clicked number 4 at (472, 196) on xpath=//span[contains(text(),'4')]
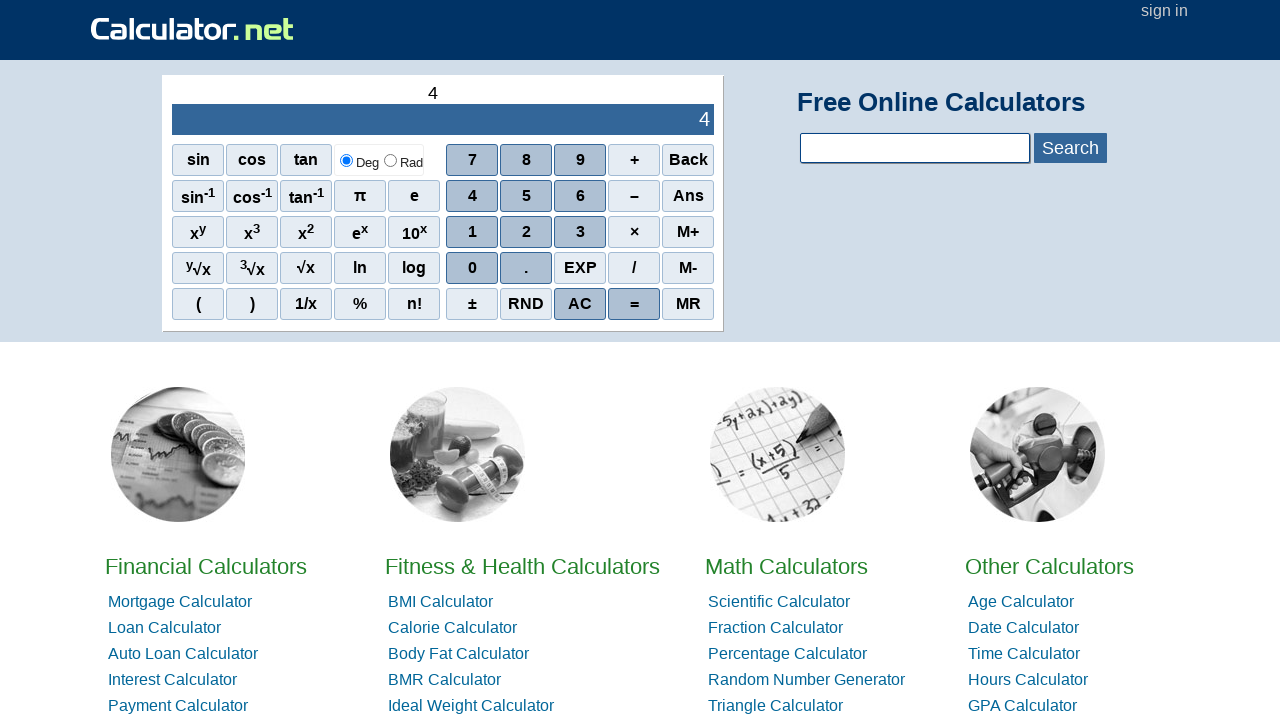

Clicked number 2 at (526, 232) on xpath=//span[contains(text(),'2')]
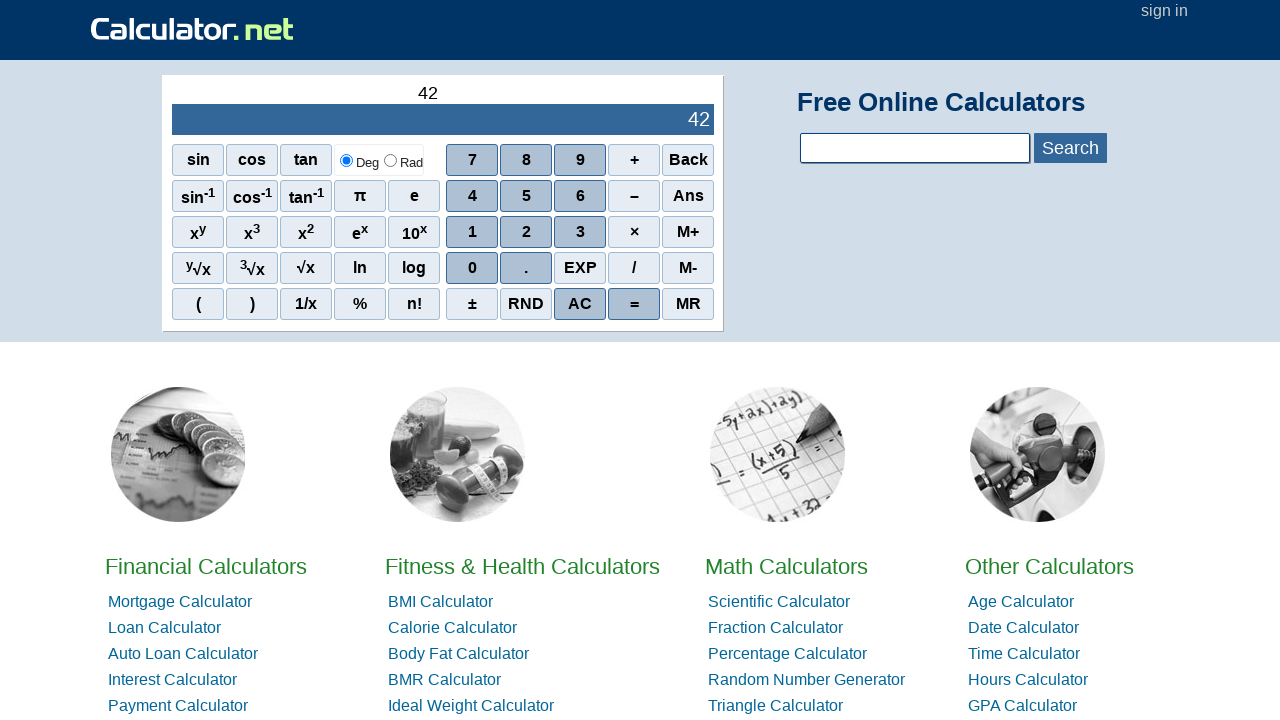

Clicked number 3 at (580, 232) on xpath=//span[contains(text(),'3')]
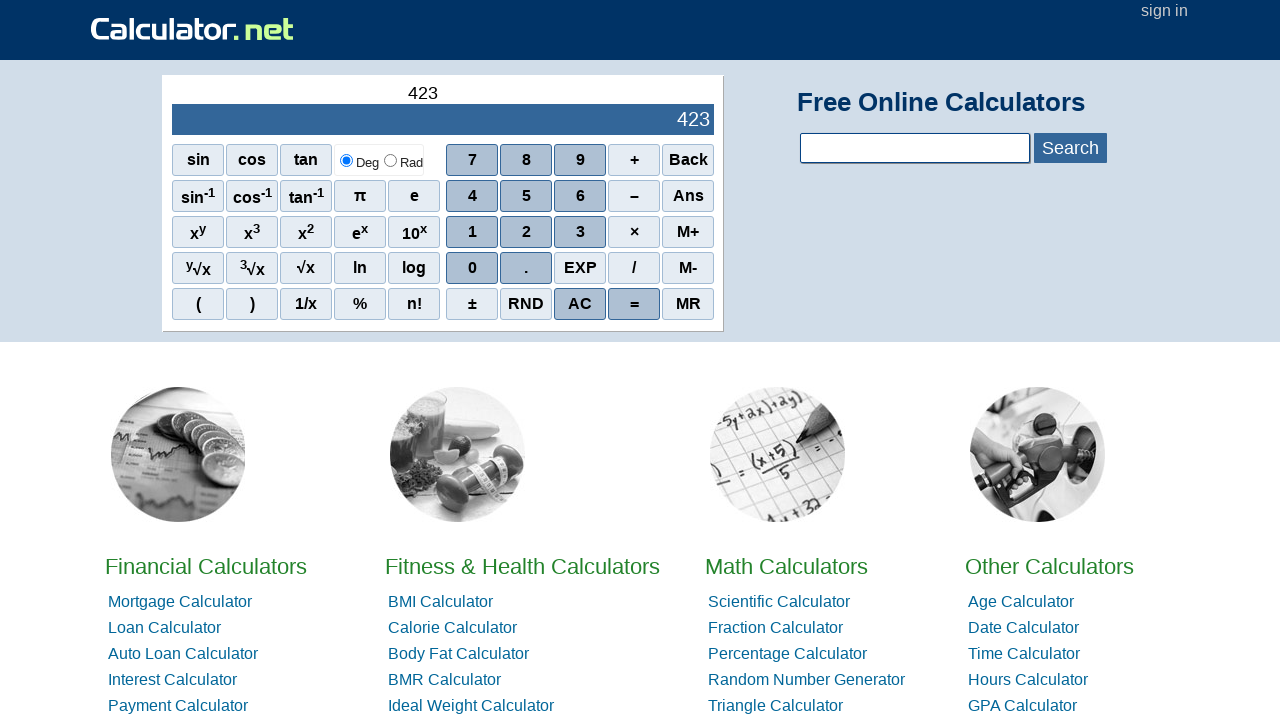

Clicked multiplication operator at (634, 232) on xpath=//span[contains(text(),'×')]
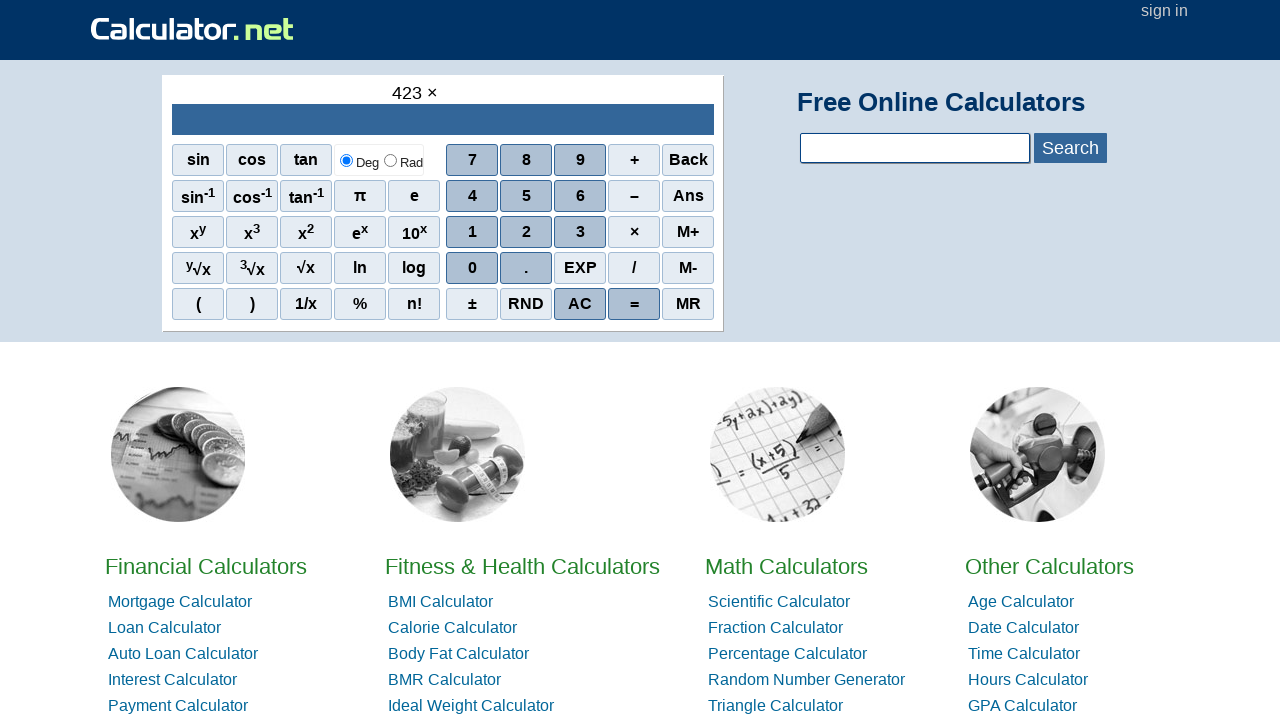

Clicked number 5 at (526, 196) on xpath=//span[contains(text(),'5')]
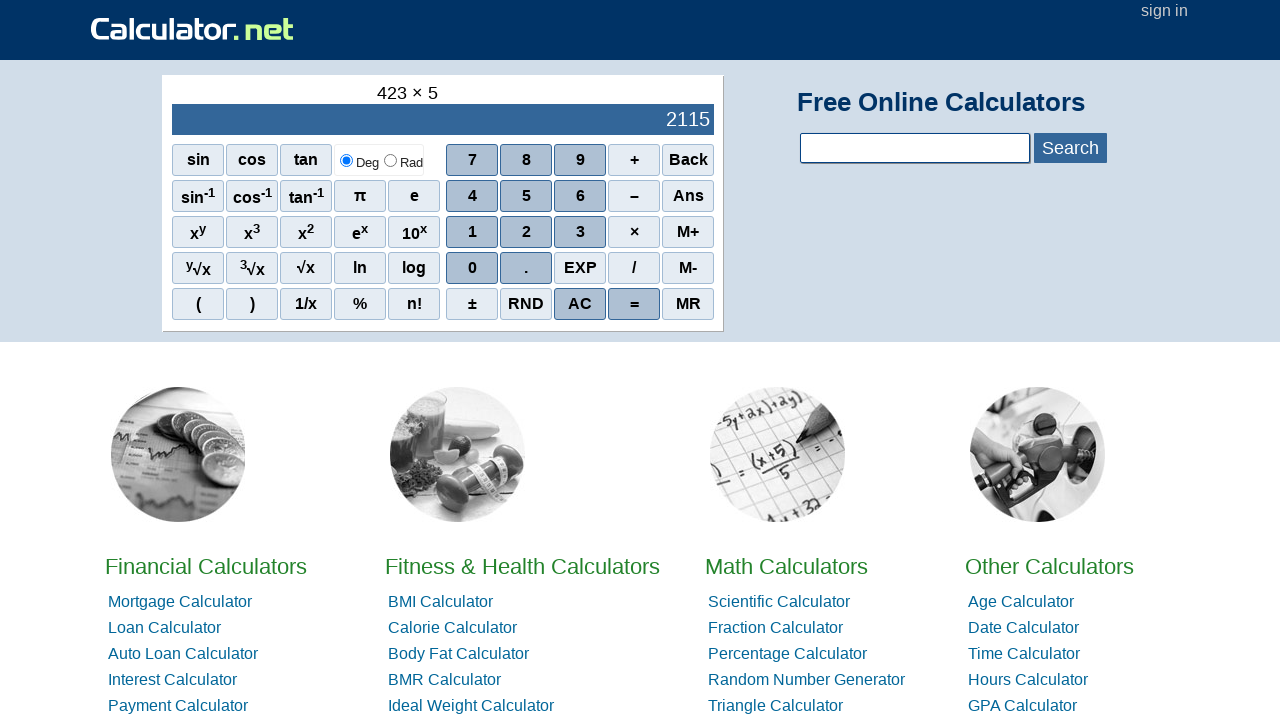

Clicked number 2 at (526, 232) on xpath=//span[contains(text(),'2')]
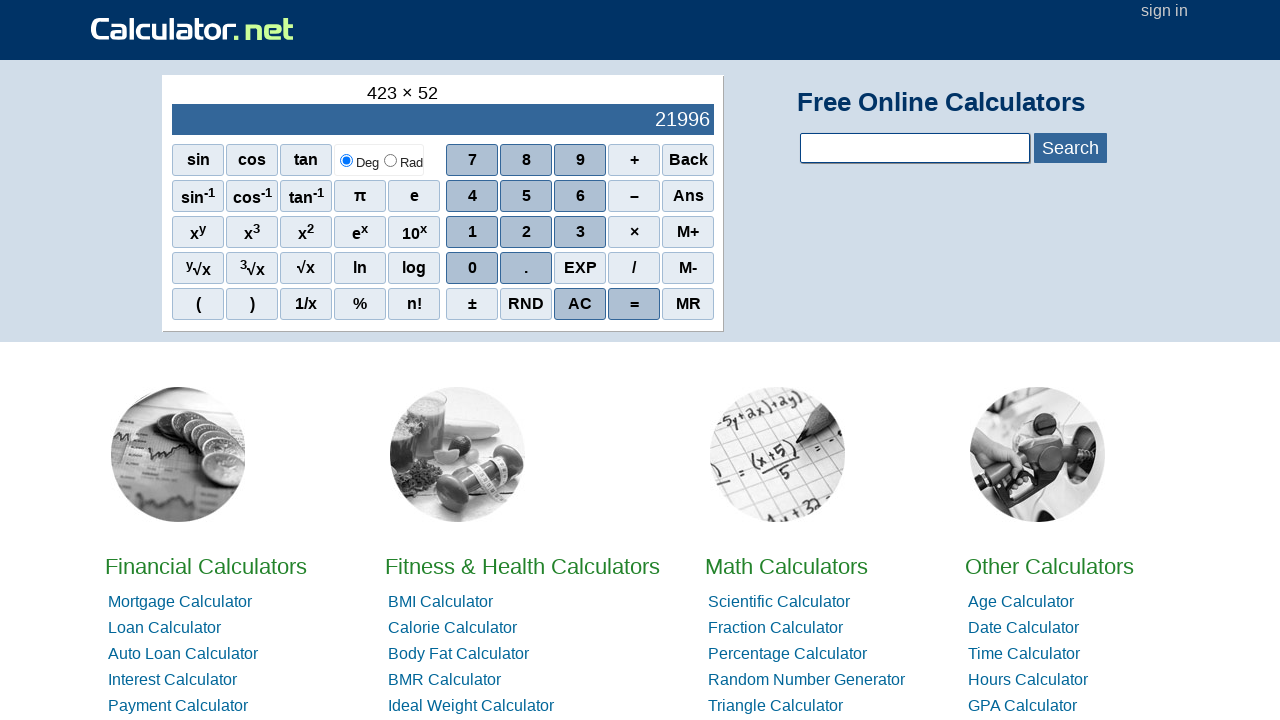

Clicked number 5 at (526, 196) on xpath=//span[contains(text(),'5')]
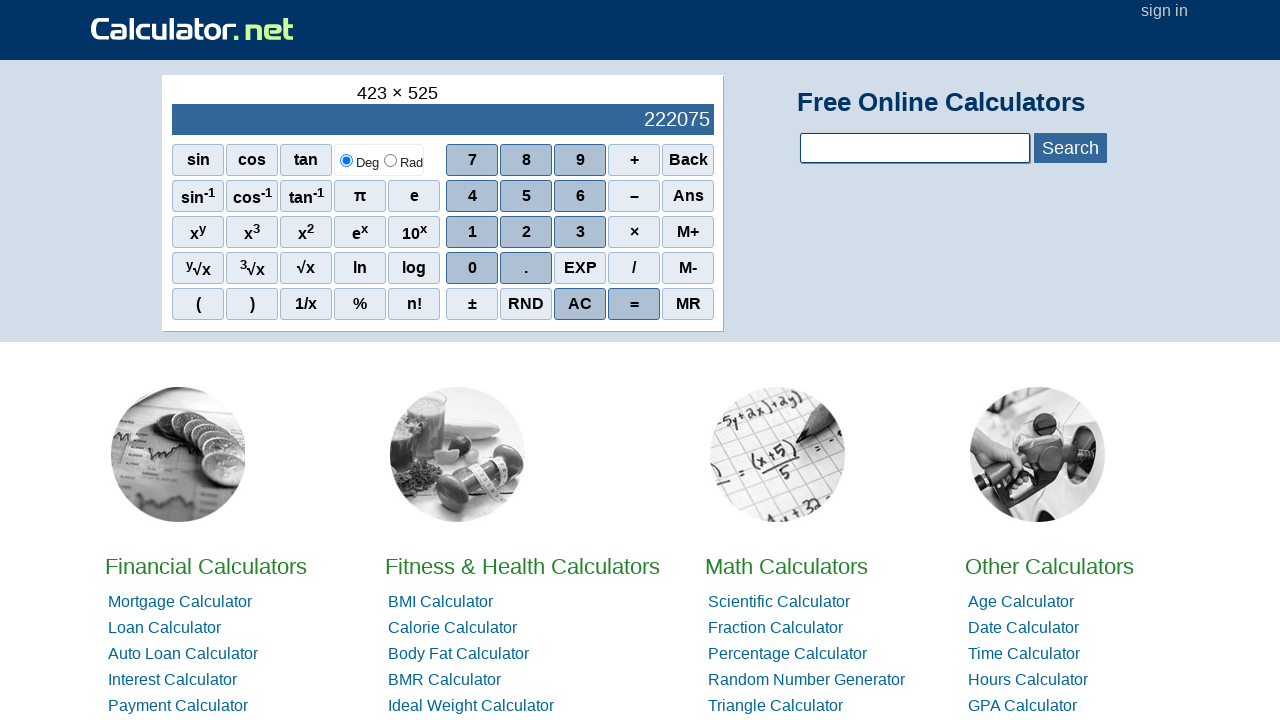

Clicked equals to calculate 423 × 525 at (634, 304) on xpath=//span[contains(text(),'=')]
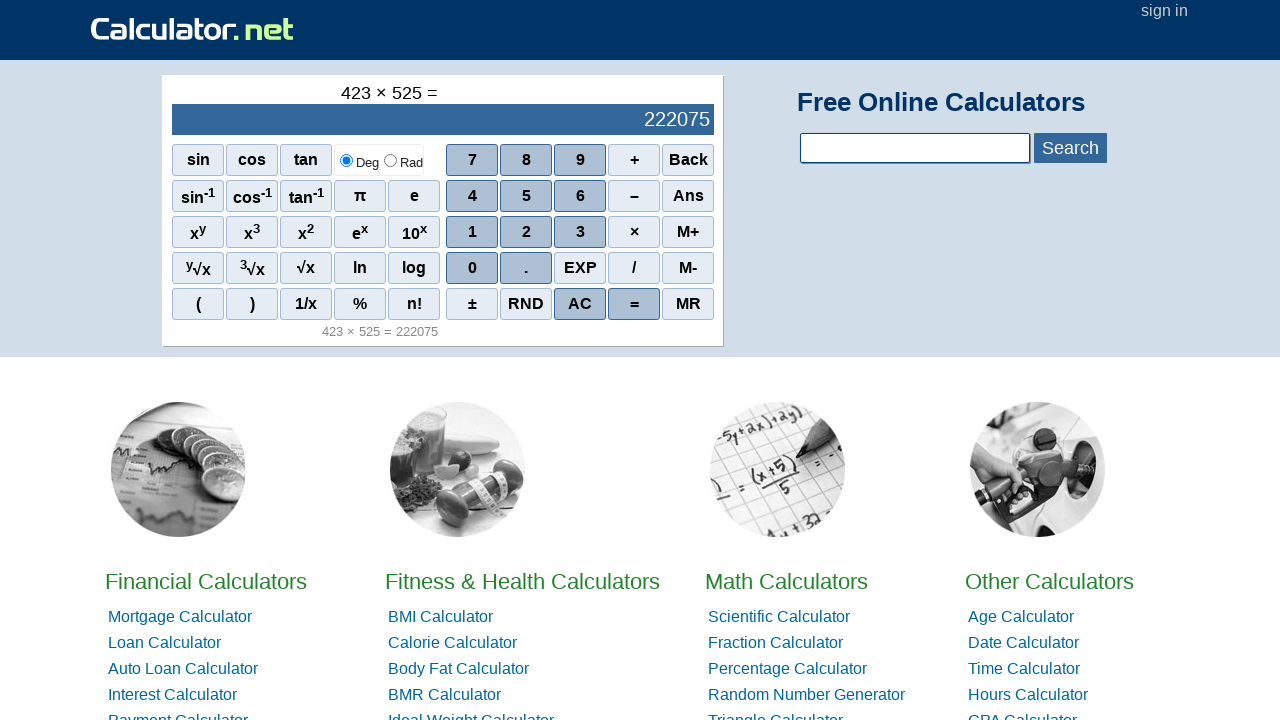

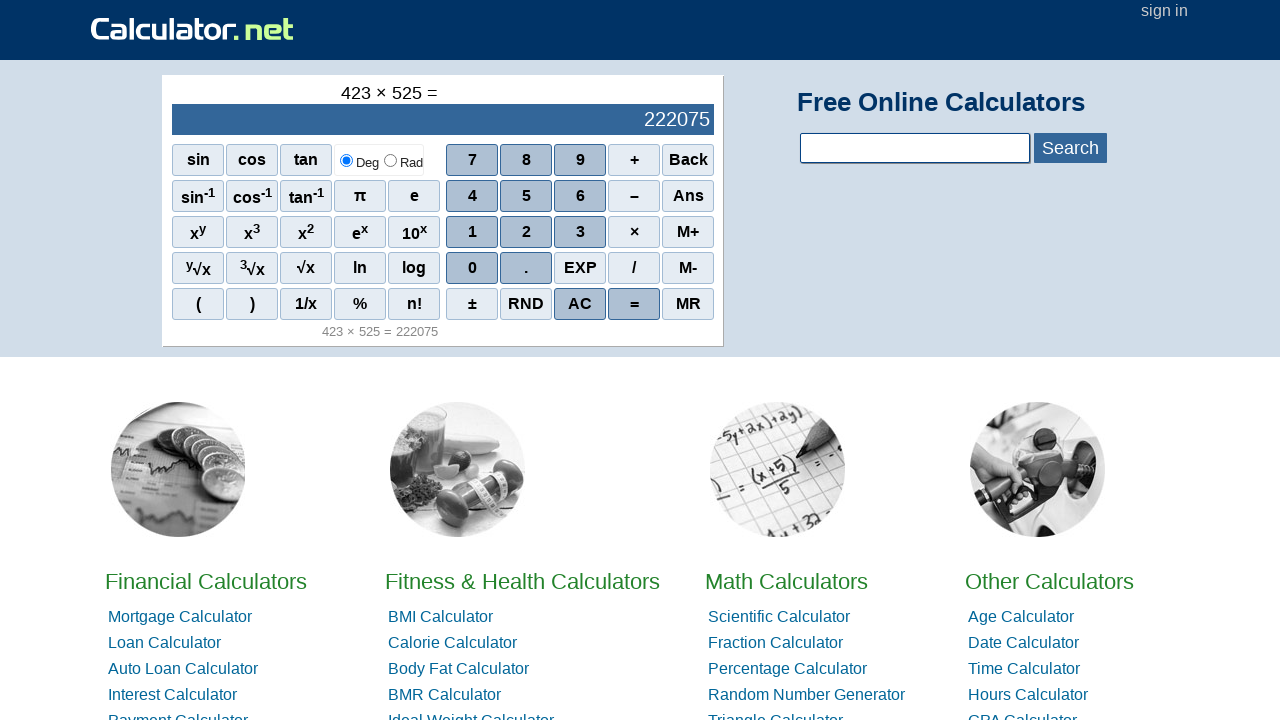